Opens the Flipkart e-commerce homepage and verifies the page loads successfully

Starting URL: https://www.flipkart.com/

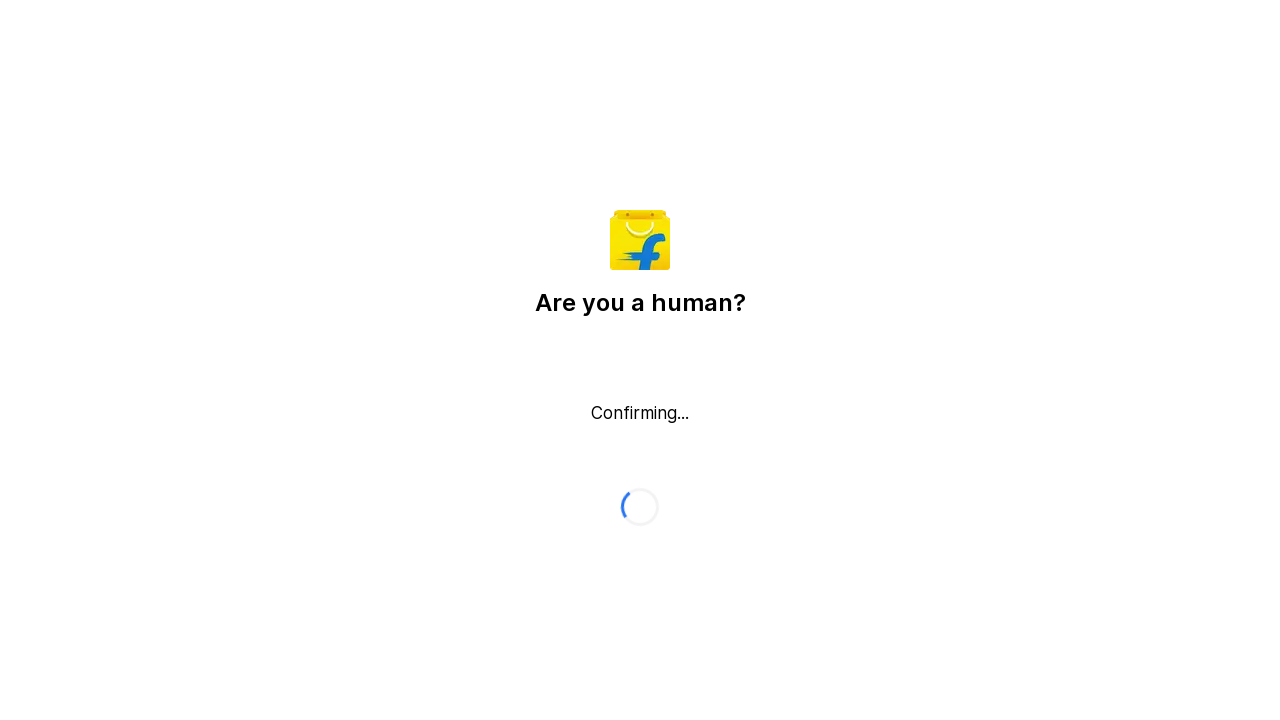

Waited for network idle state on Flipkart homepage
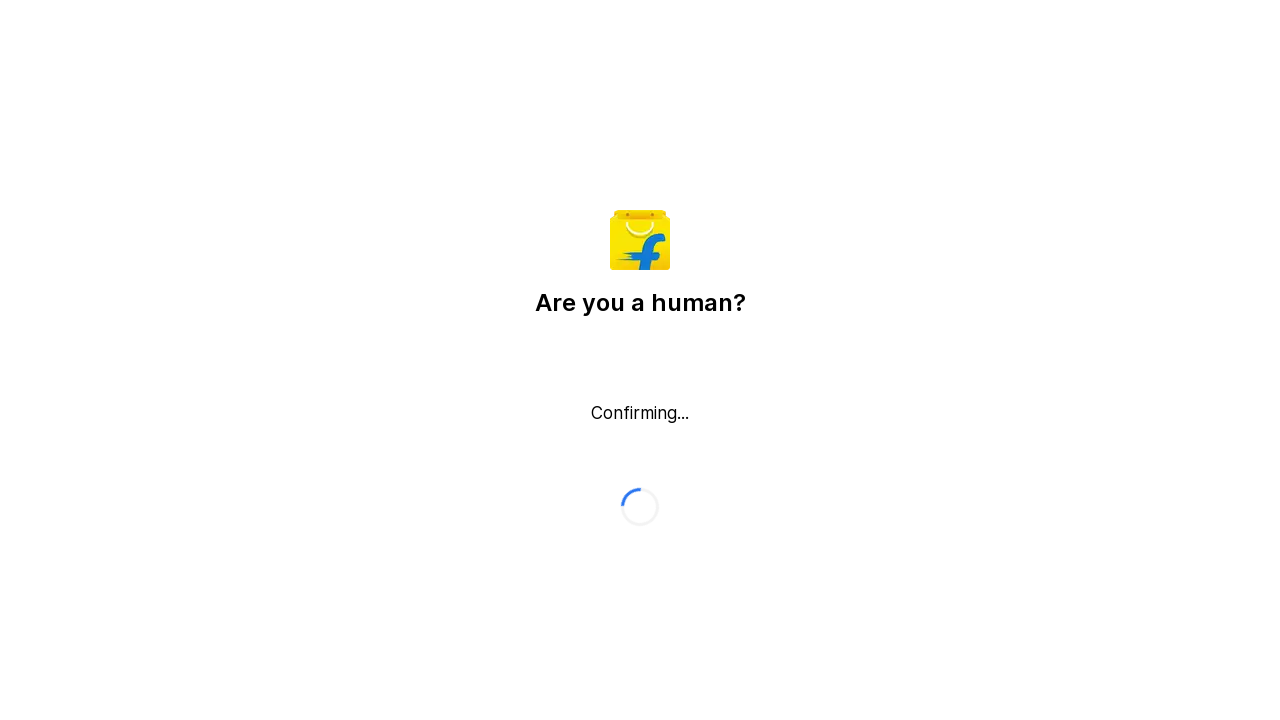

Verified body element is present on Flipkart homepage
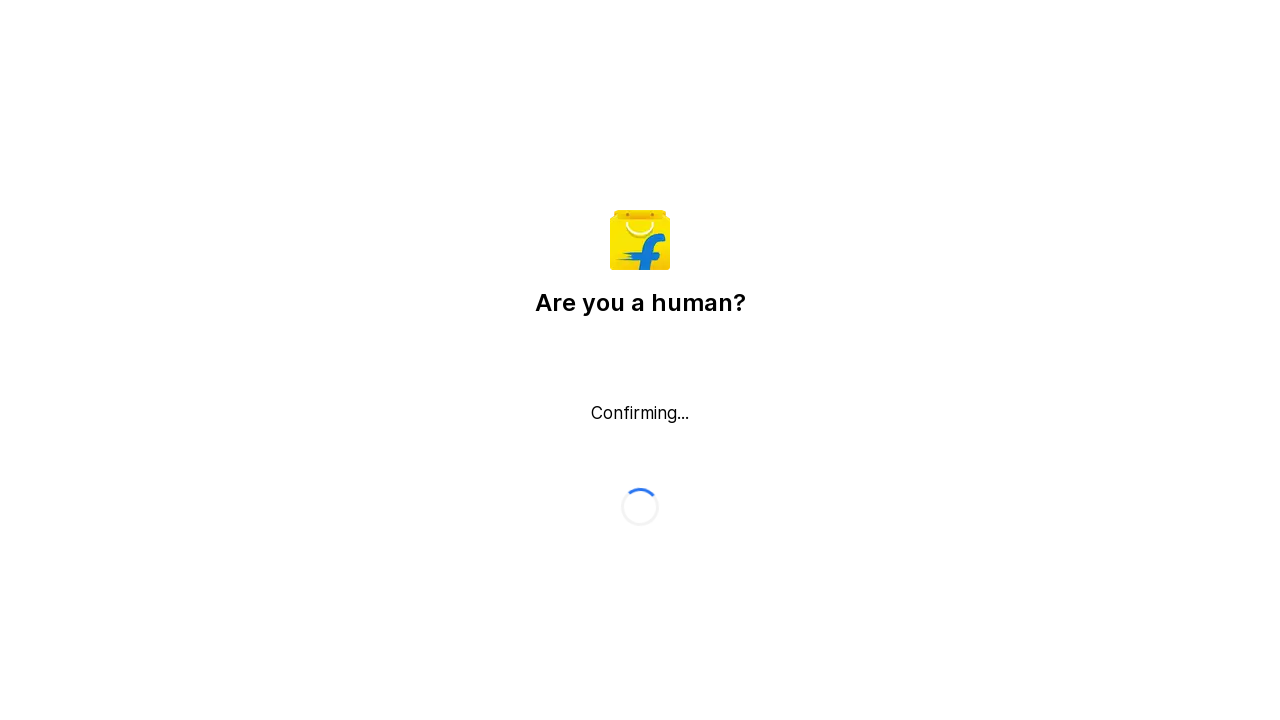

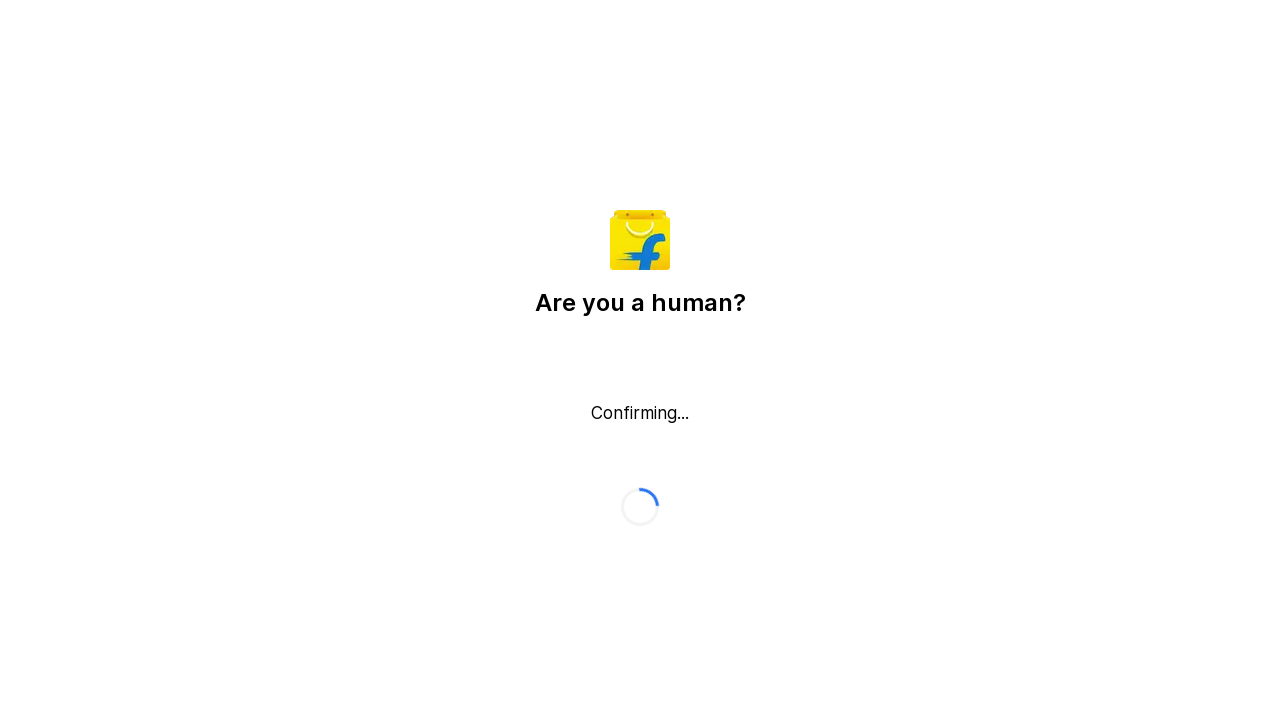